Tests clicking the Elements header to collapse it, then clicking the Alerts, Frame & Windows header

Starting URL: https://demoqa.com/elements

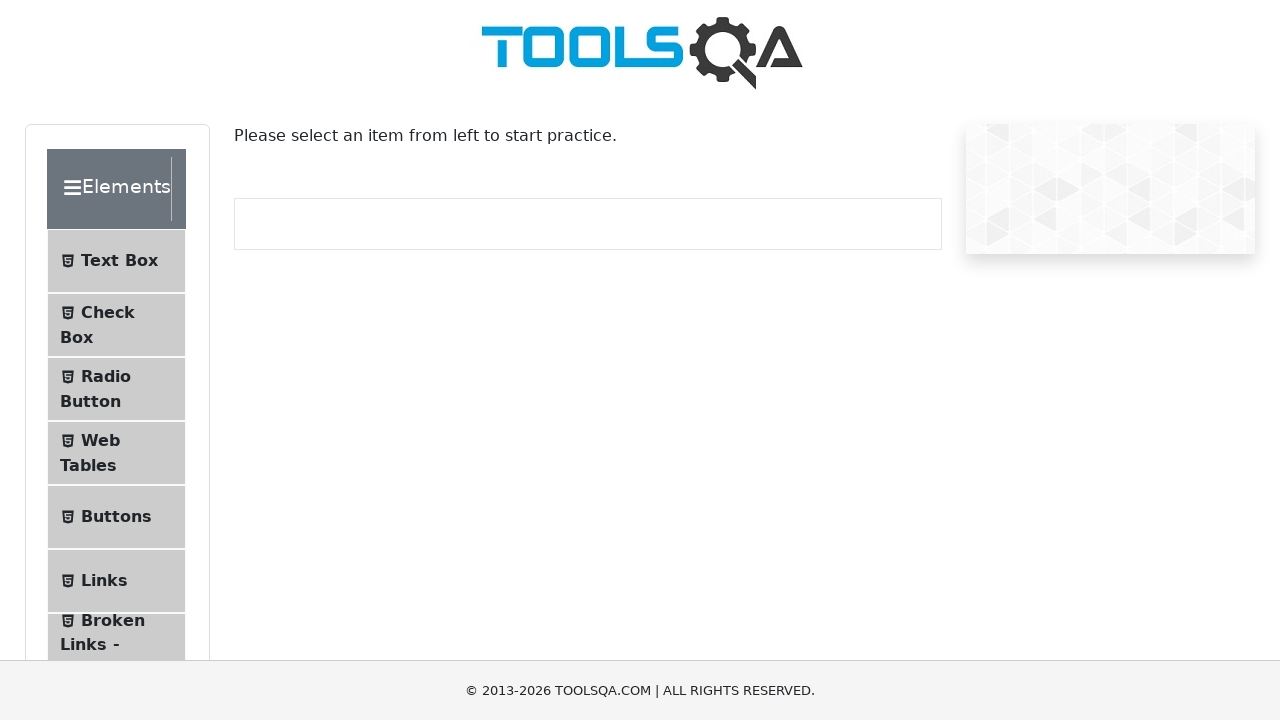

Clicked Elements header to collapse it at (116, 189) on .header-wrapper:has-text('Elements')
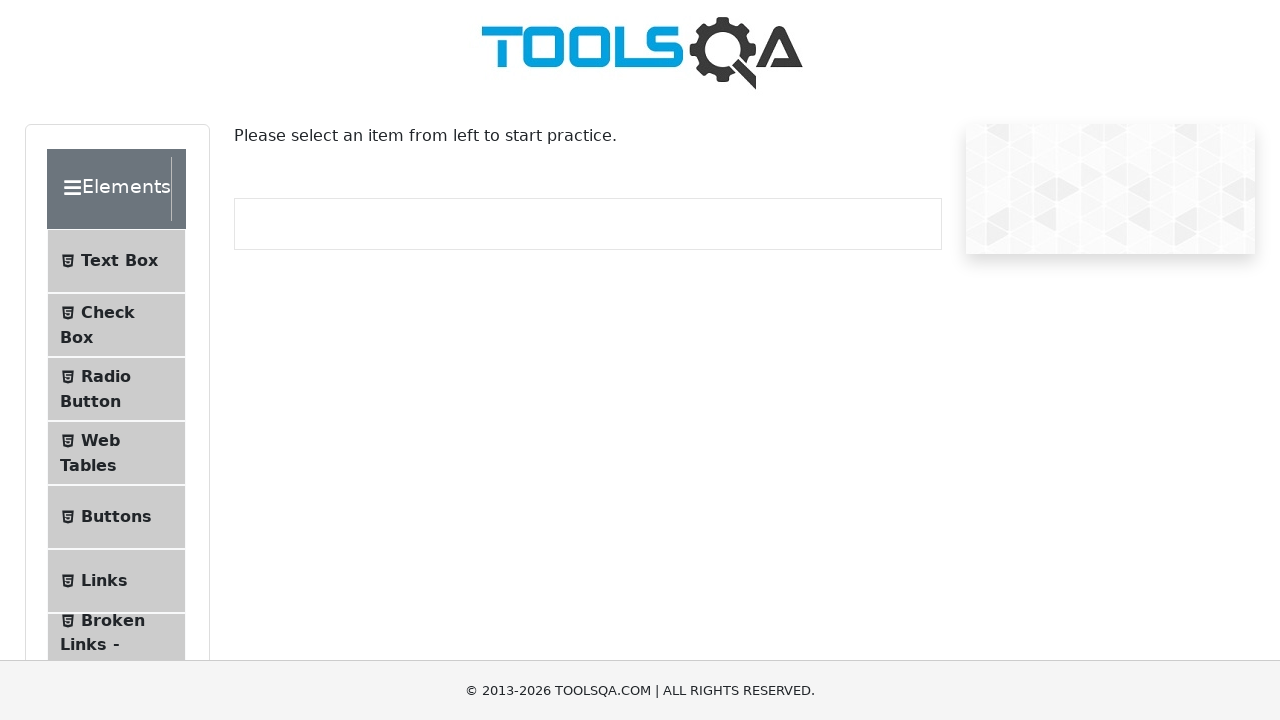

Clicked Alerts, Frame & Windows header at (116, 365) on .header-wrapper:has-text('Alerts')
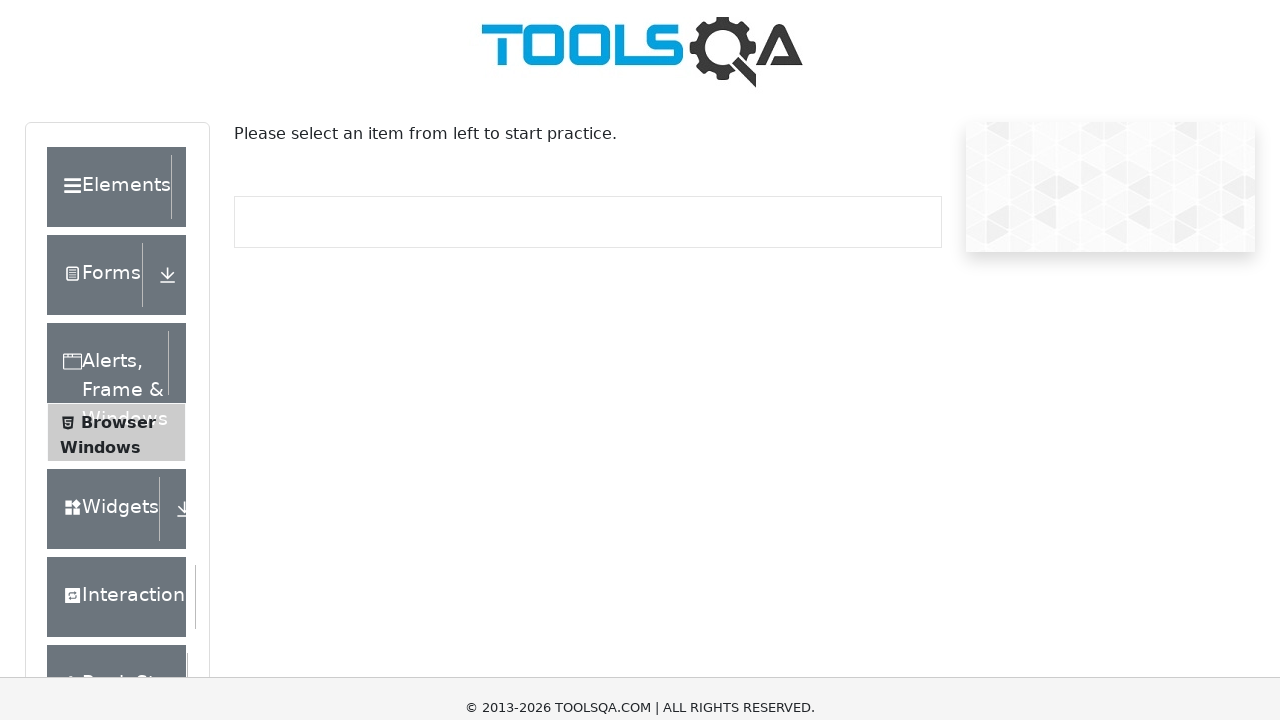

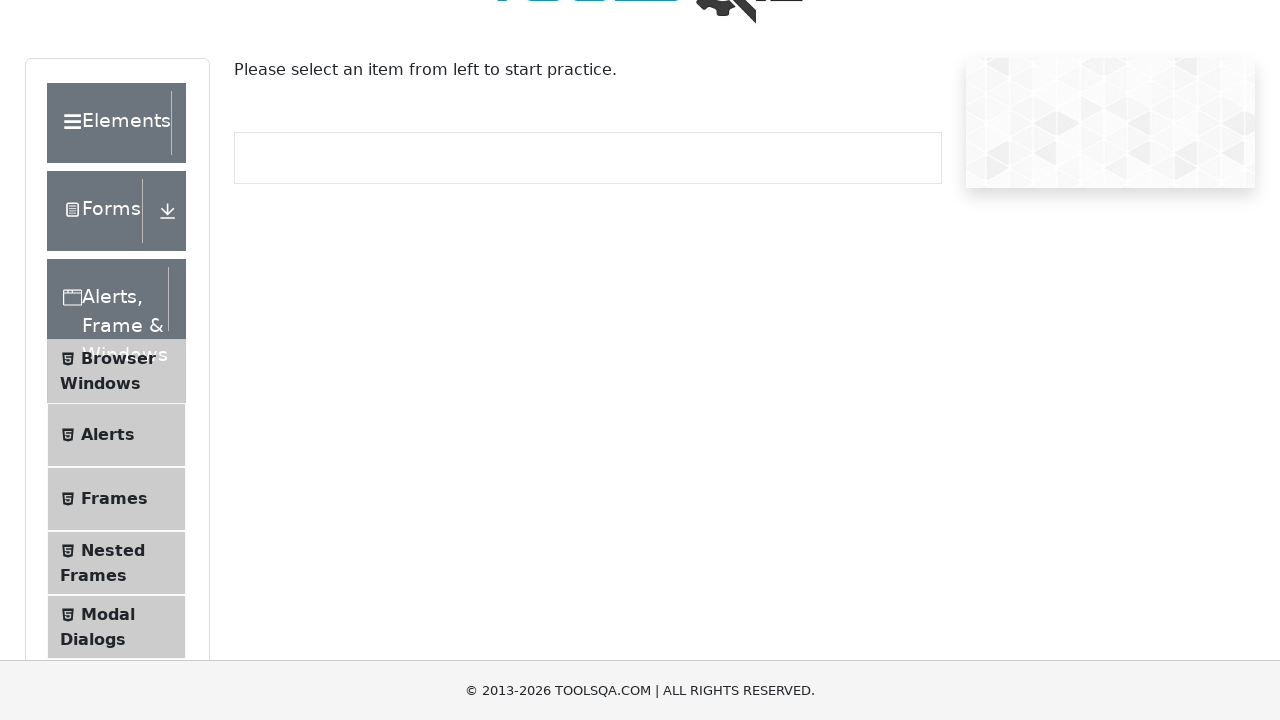